Tests navigation and form filling using JavaScript execution by clicking a link and setting a username field value

Starting URL: https://testeroprogramowania.github.io/selenium/

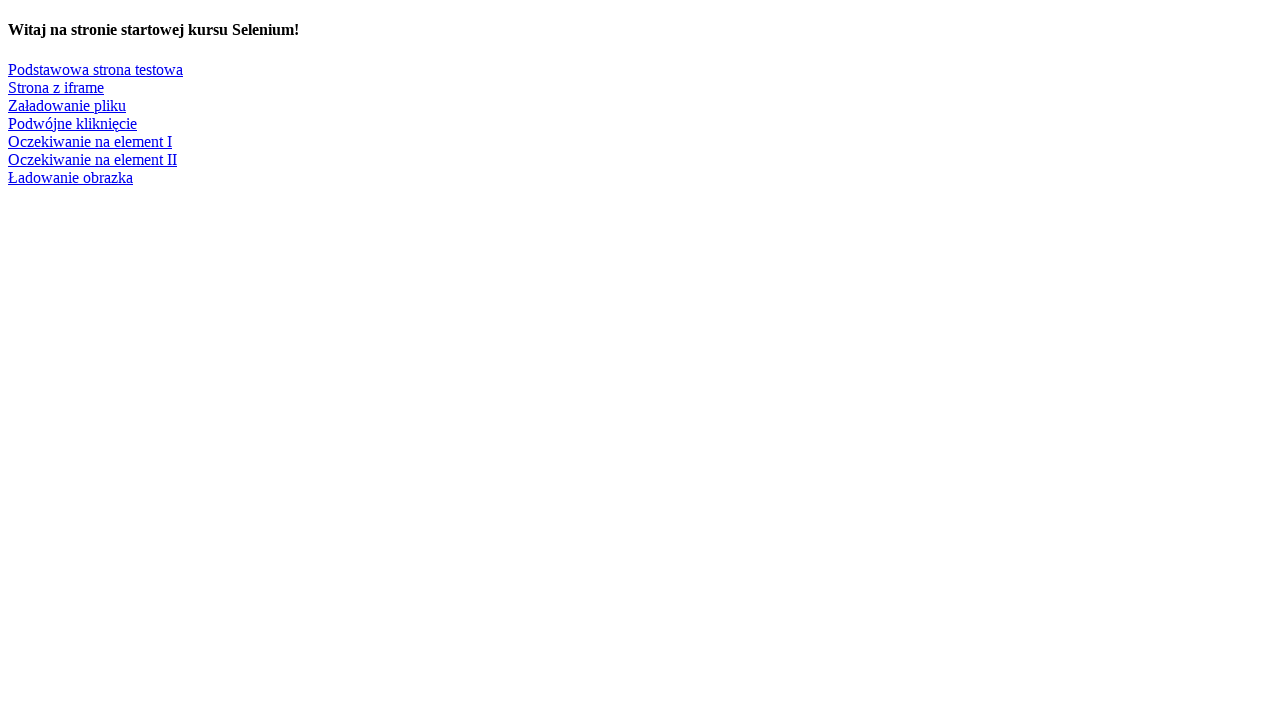

Clicked 'Podstawowa strona testowa' link using JavaScript
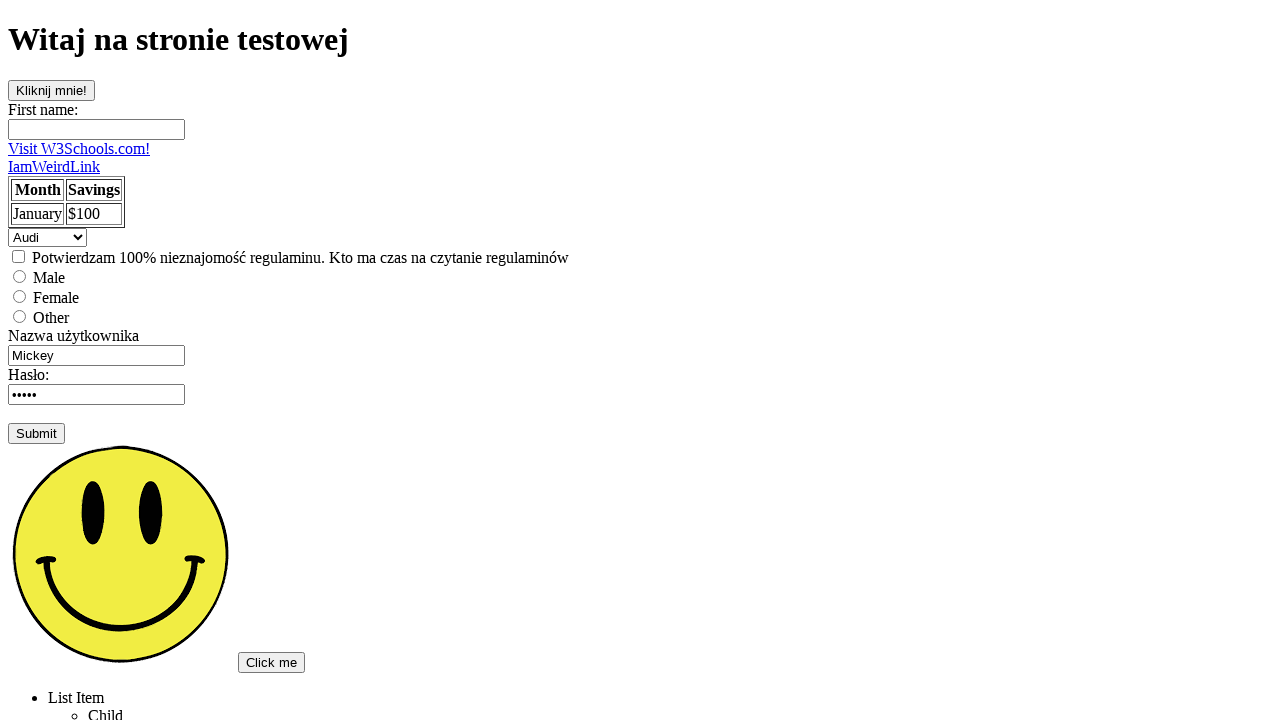

Set username field value to 'Piotr' using JavaScript
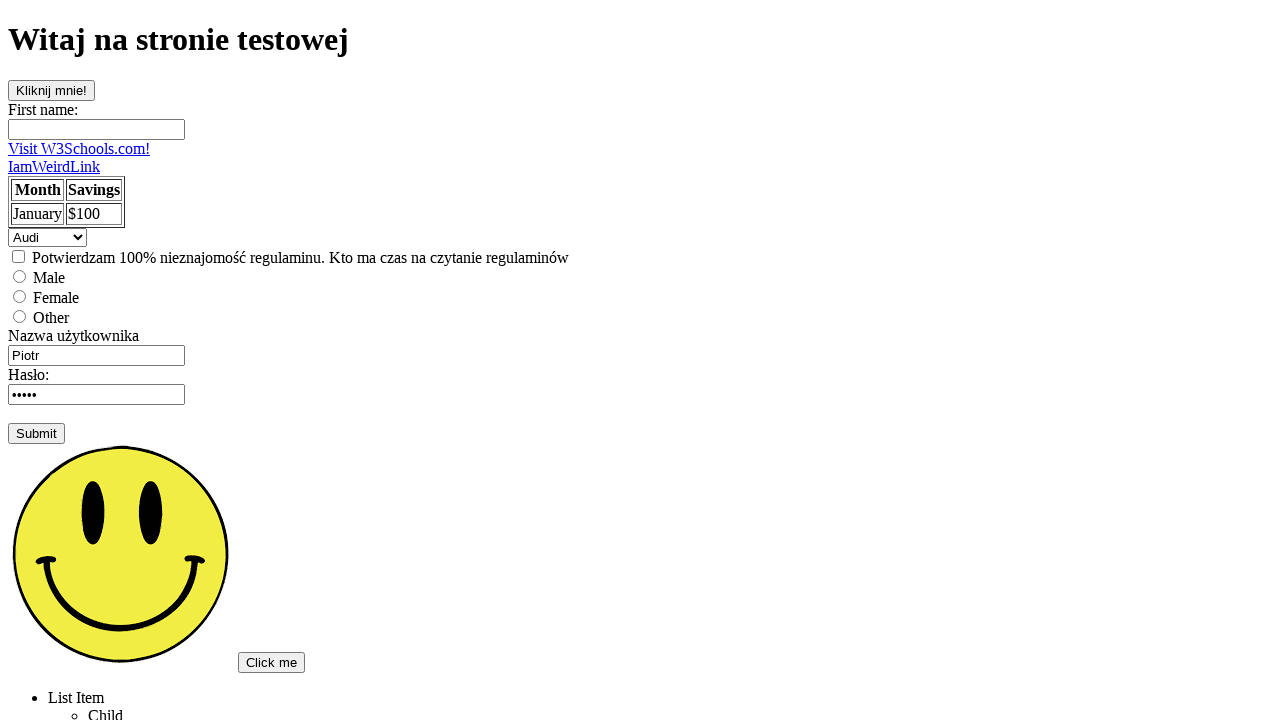

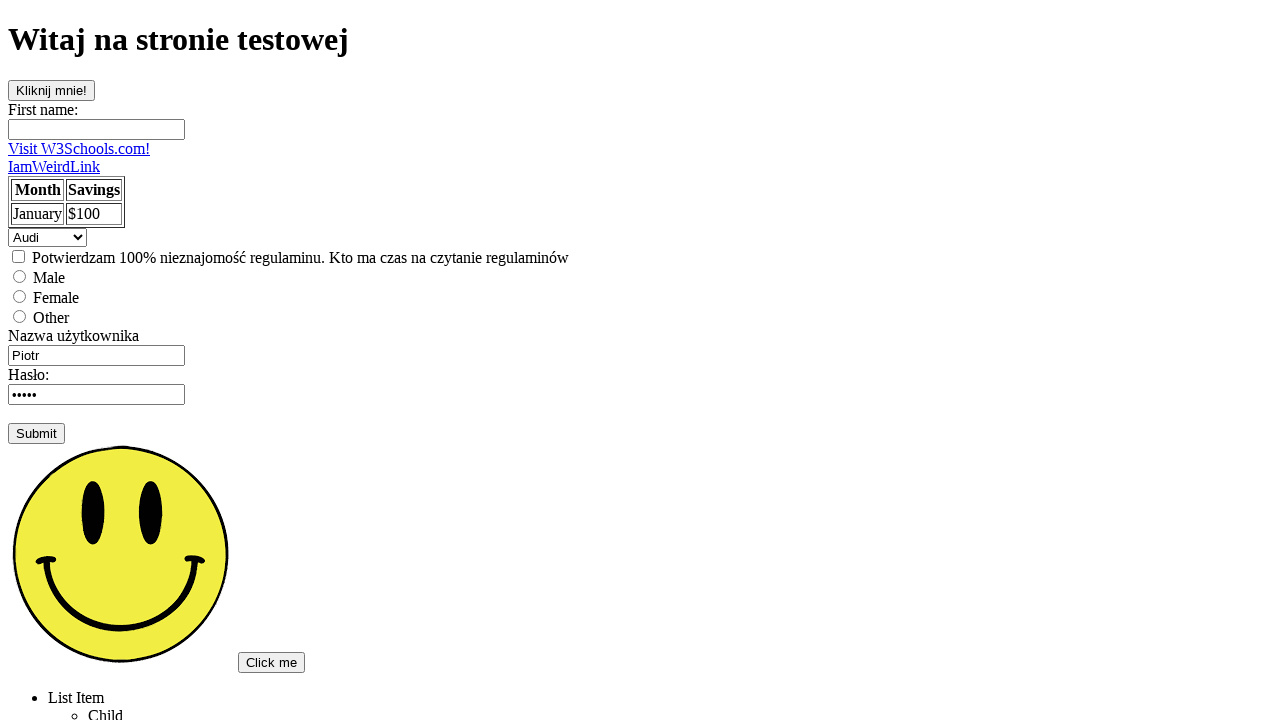